Navigates to W3Schools website and clicks on the tutorials navigation button

Starting URL: https://www.w3schools.com

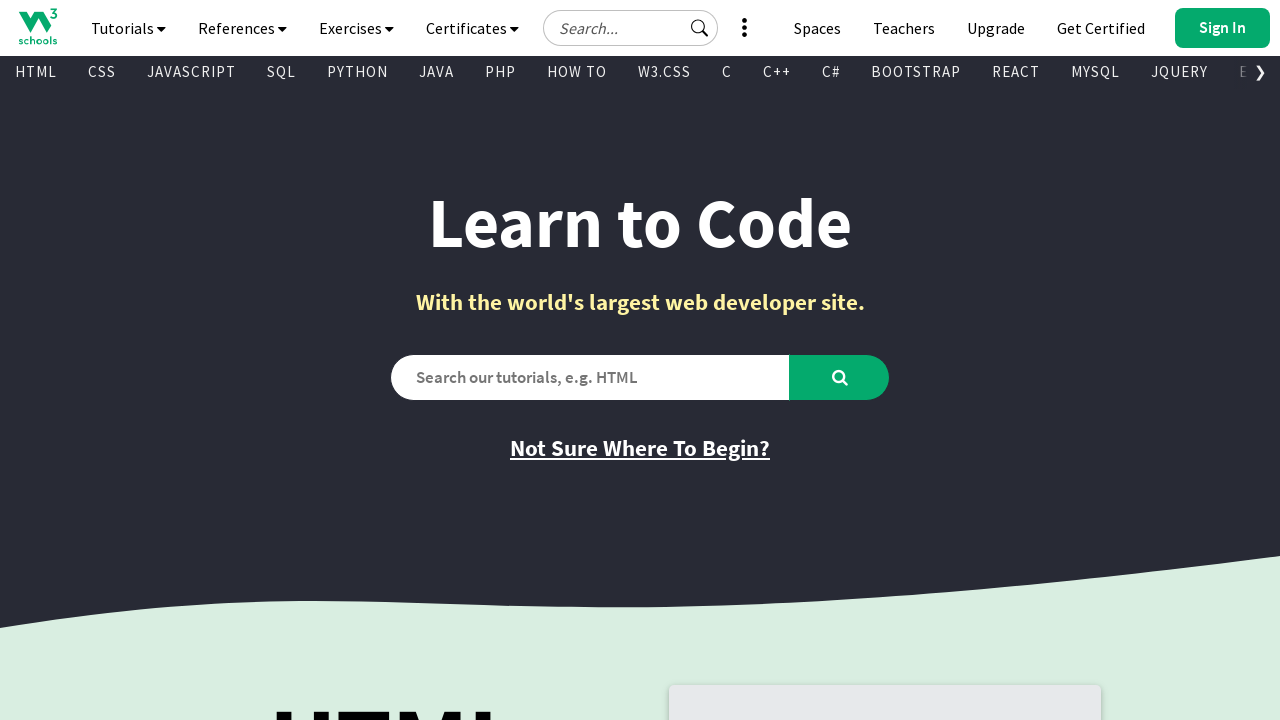

Navigated to W3Schools website
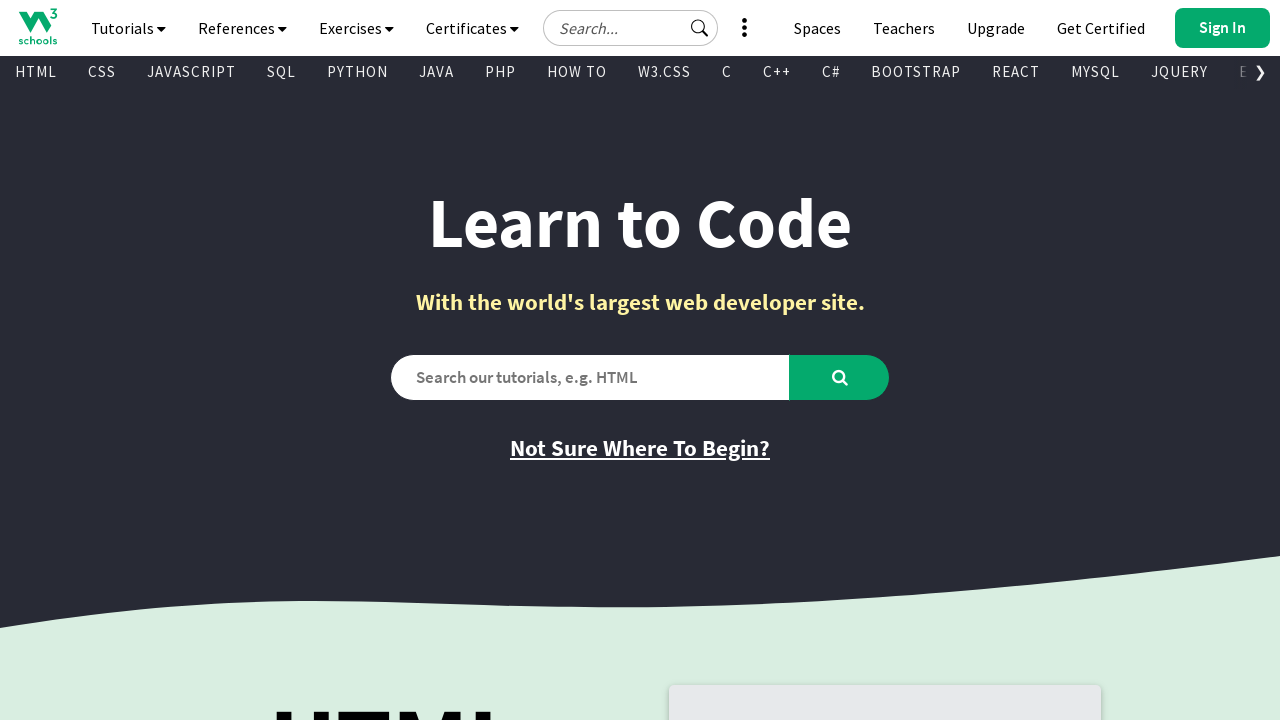

Clicked on the tutorials navigation button at (128, 28) on #navbtn_tutorials
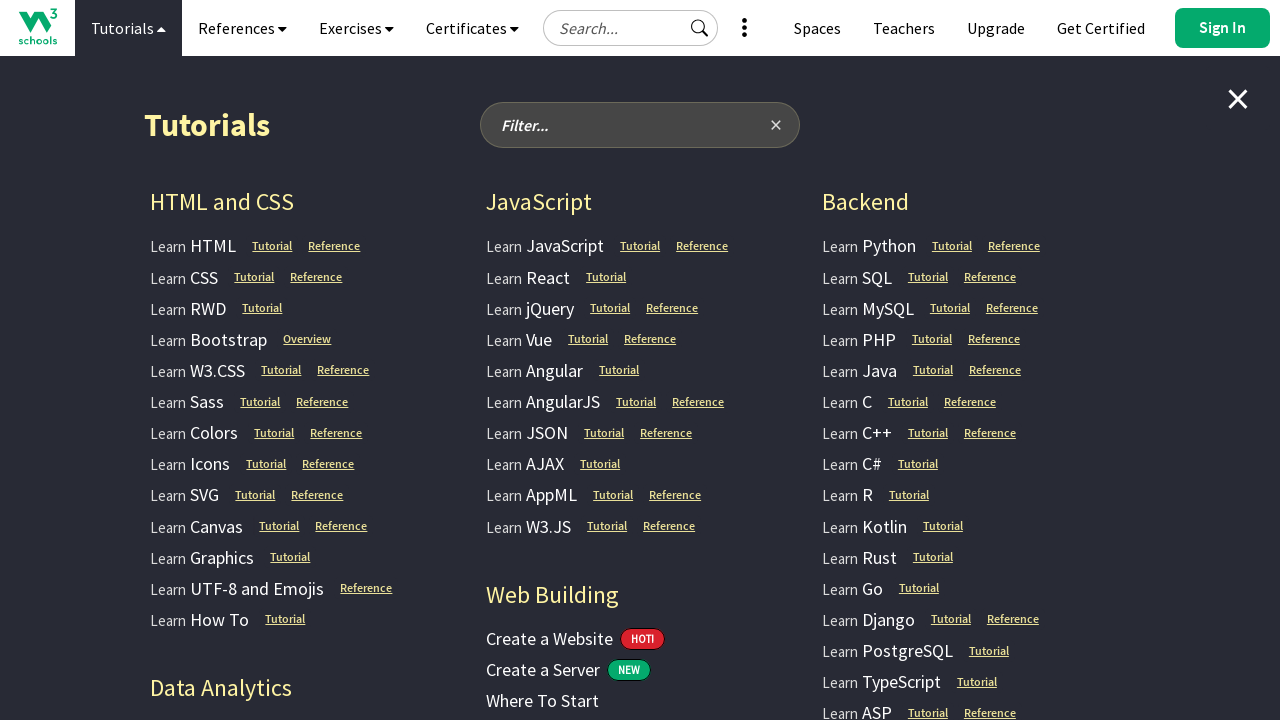

Page loaded after clicking tutorials button
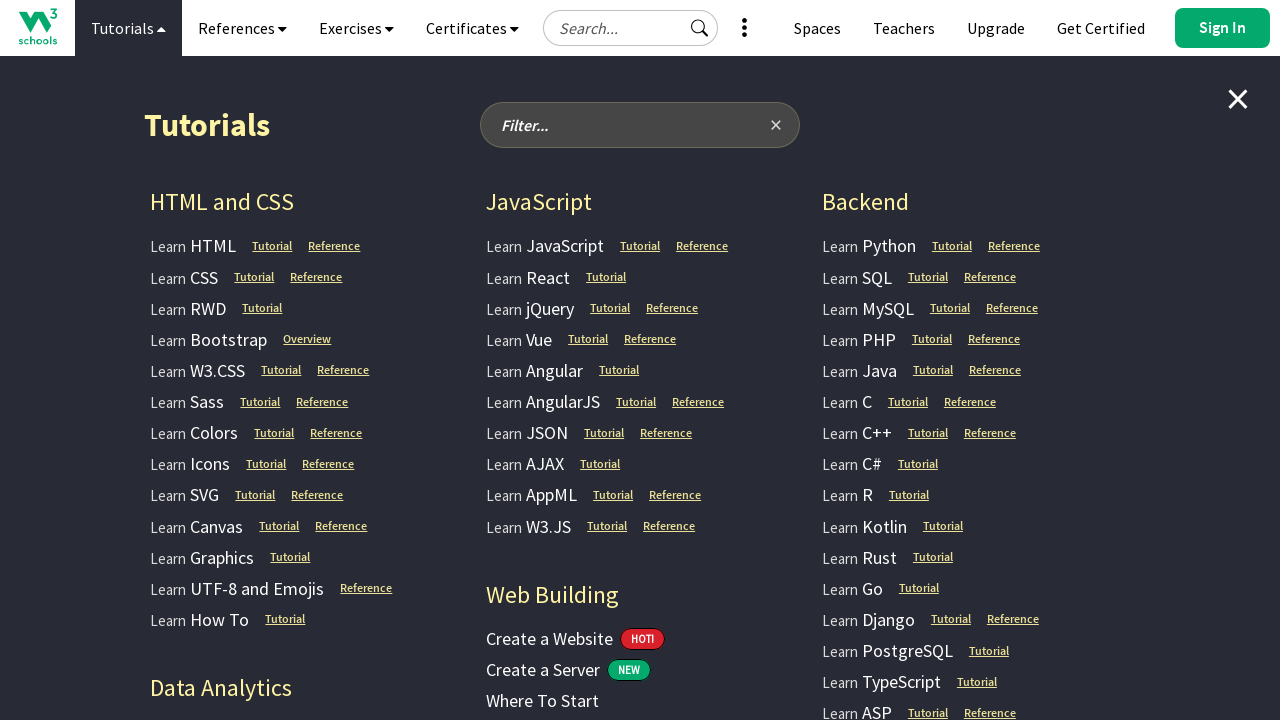

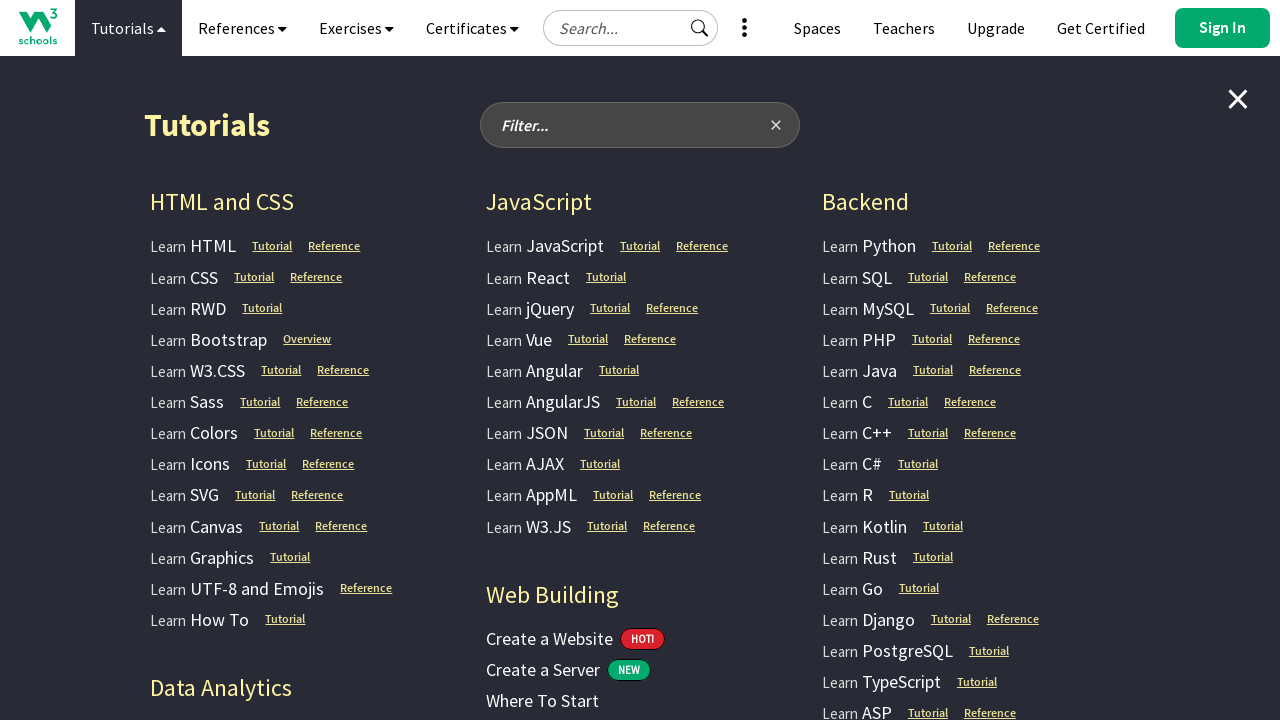